Tests jQuery UI custom dropdown selection by selecting different values from speed, files, number, and salutation dropdowns, then verifying the selected values are displayed correctly.

Starting URL: https://jqueryui.com/resources/demos/selectmenu/default.html

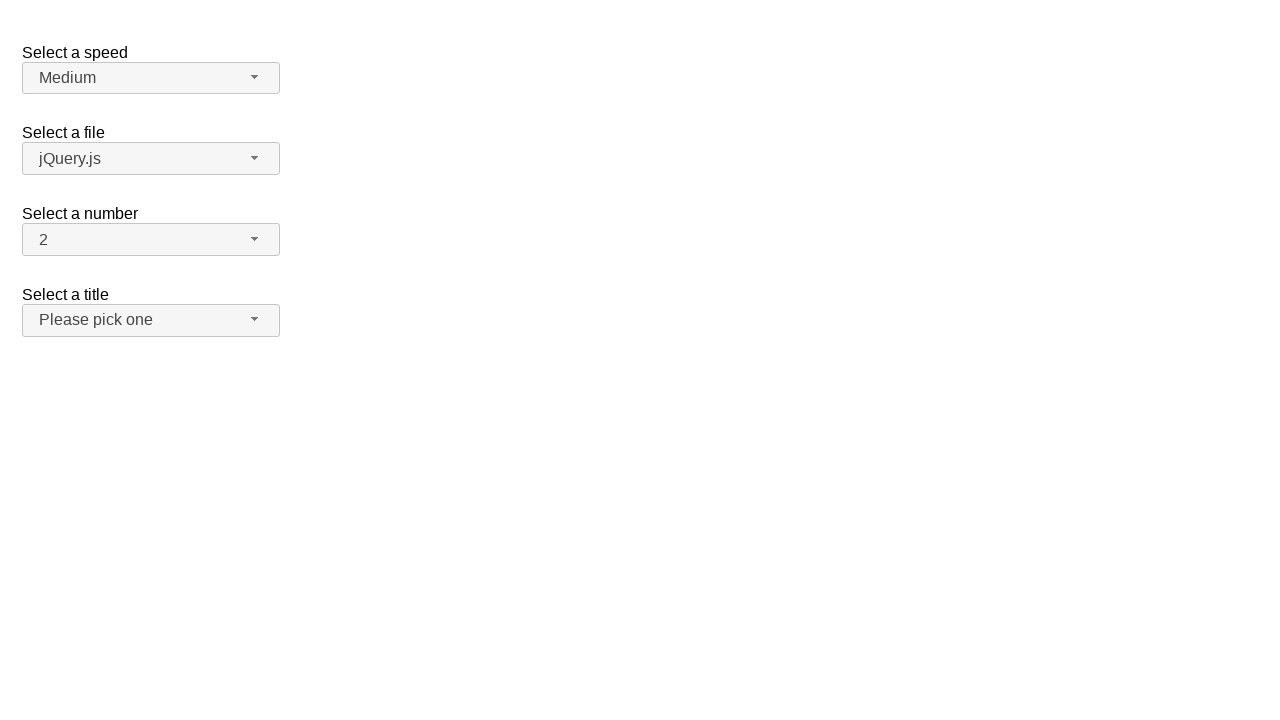

Clicked speed dropdown button at (151, 78) on span#speed-button
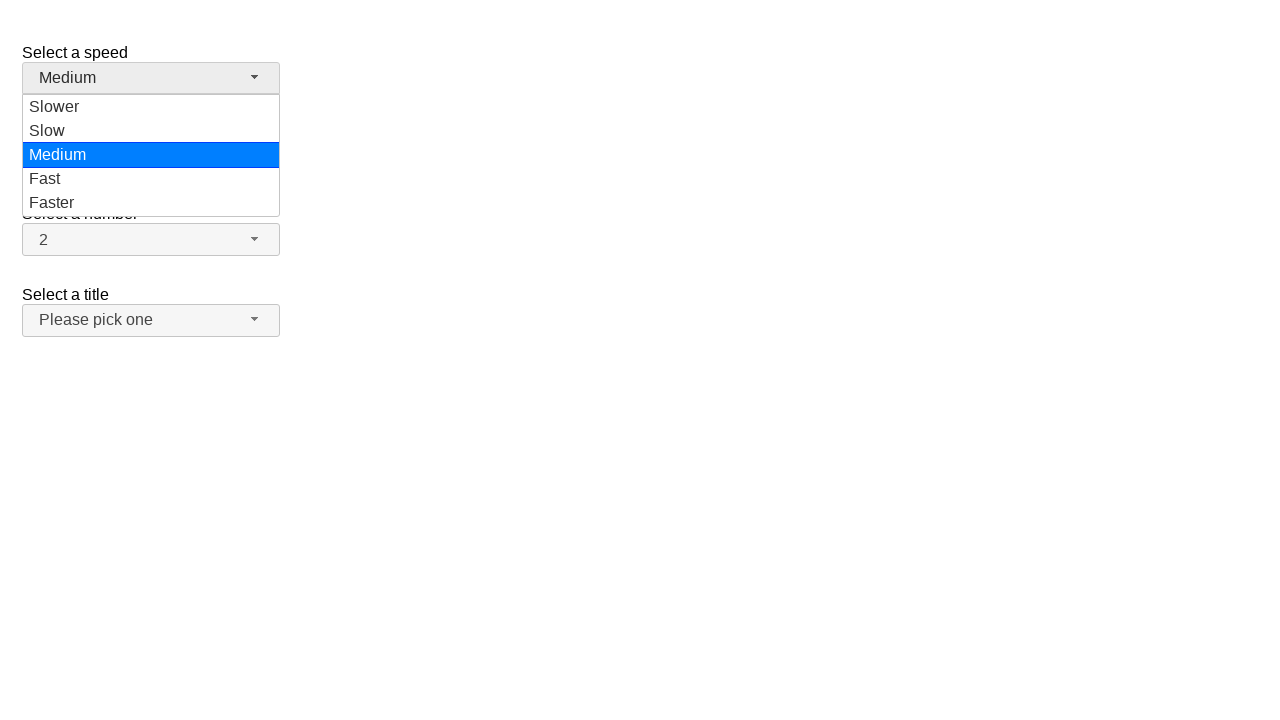

Speed dropdown menu appeared
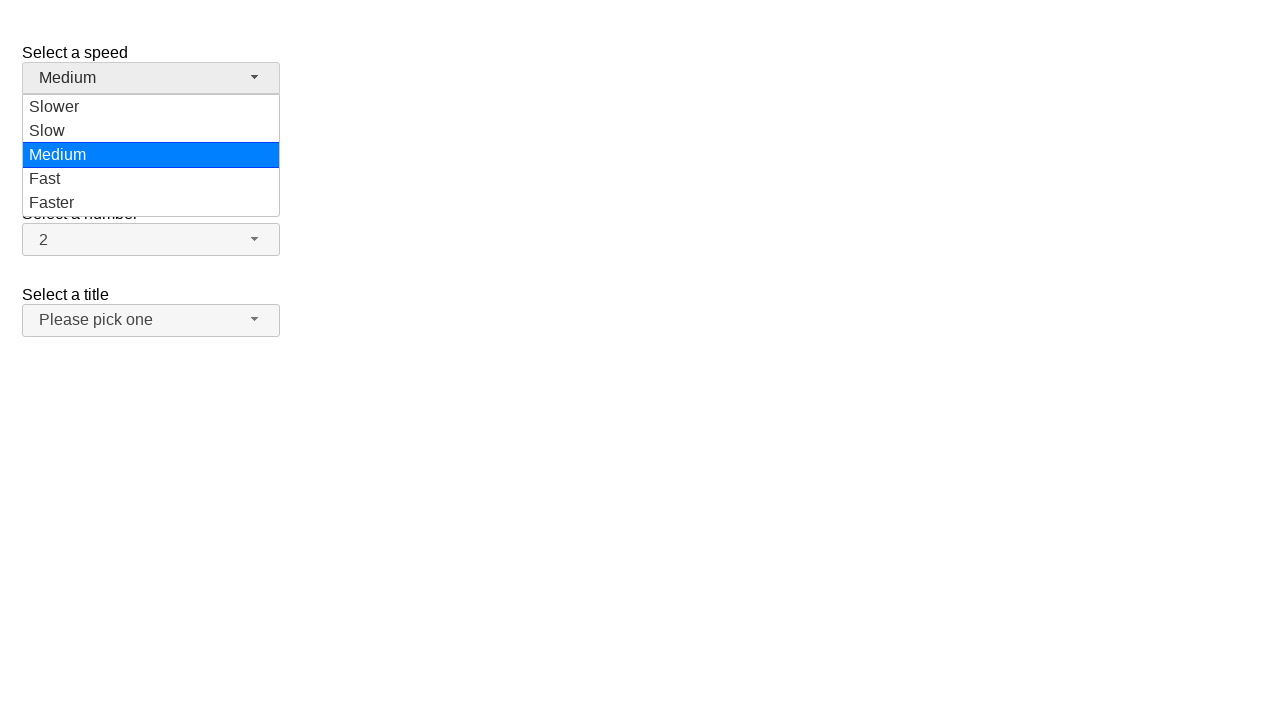

Selected 'Faster' from speed dropdown at (151, 203) on ul#speed-menu div:has-text('Faster')
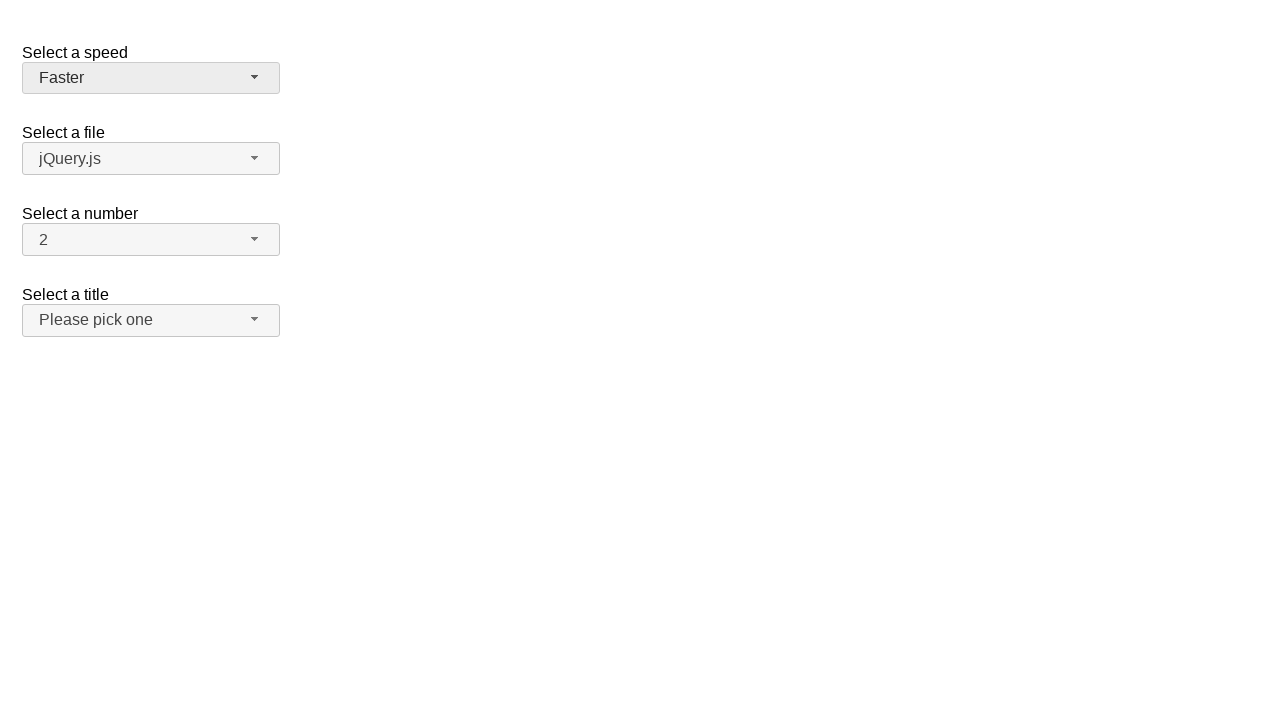

Clicked files dropdown button at (151, 159) on span#files-button
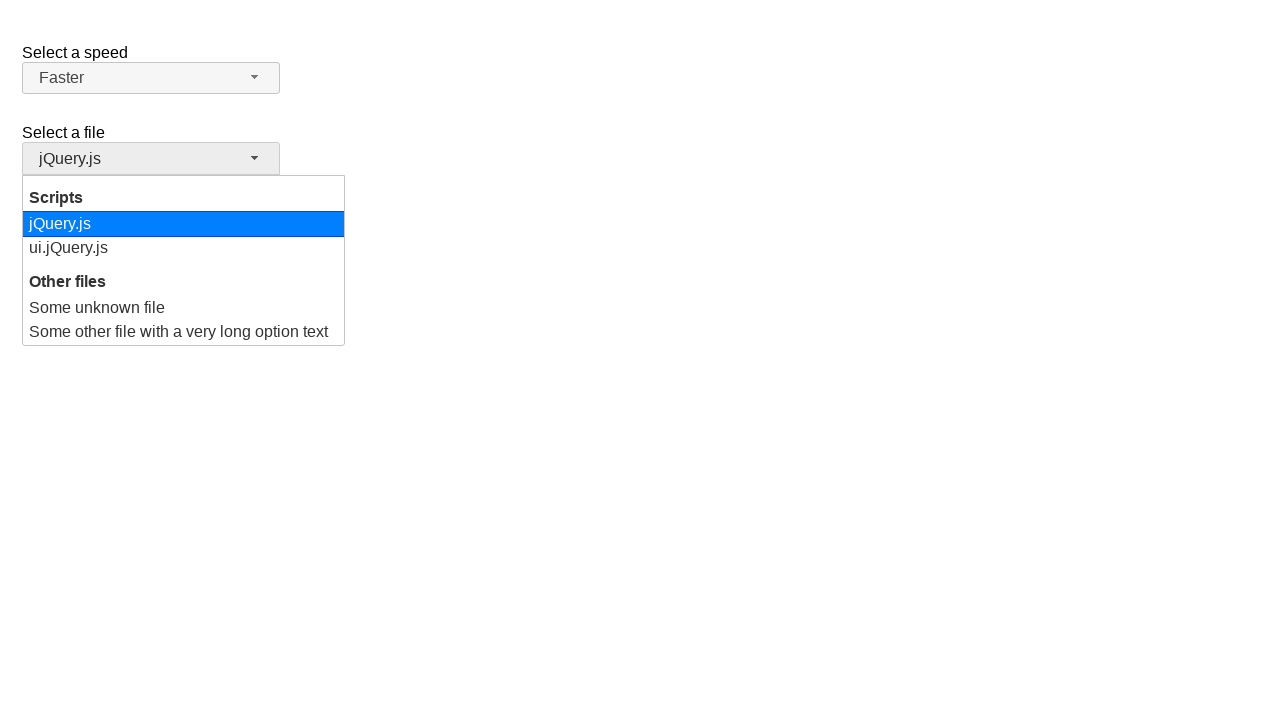

Files dropdown menu appeared
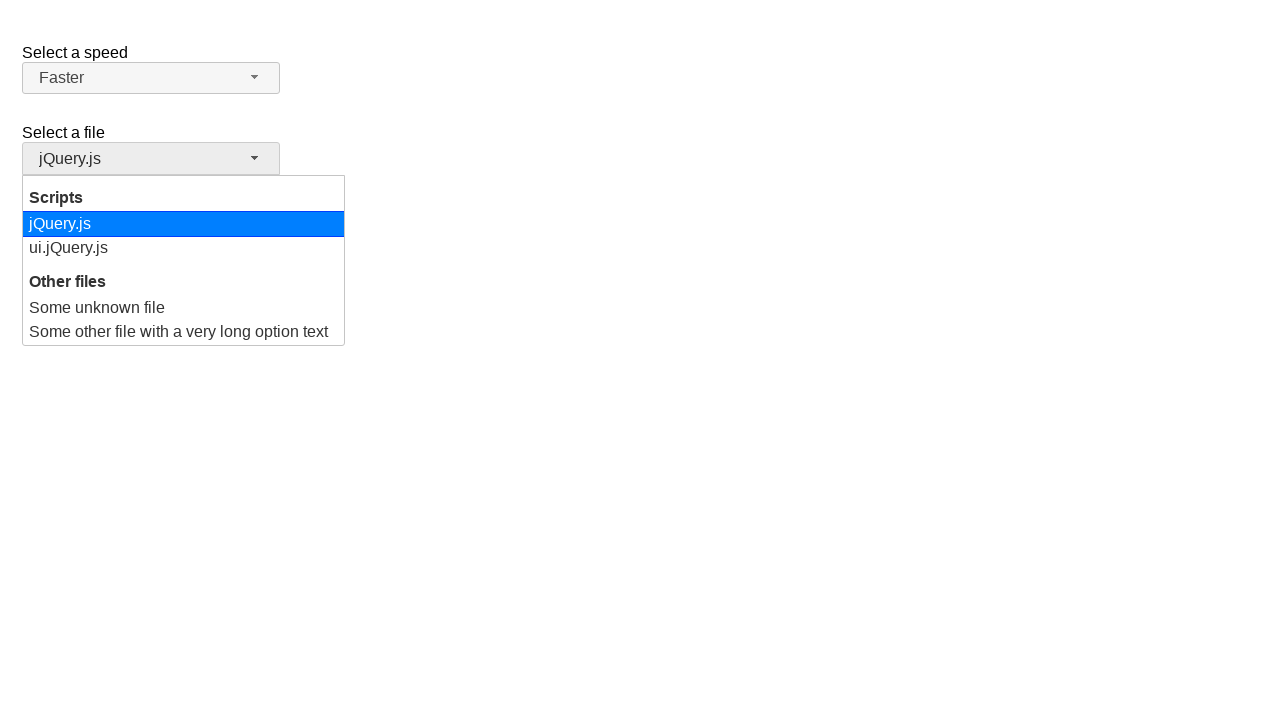

Selected 'ui.jQuery.js' from files dropdown at (184, 248) on ul#files-menu div:has-text('ui.jQuery.js')
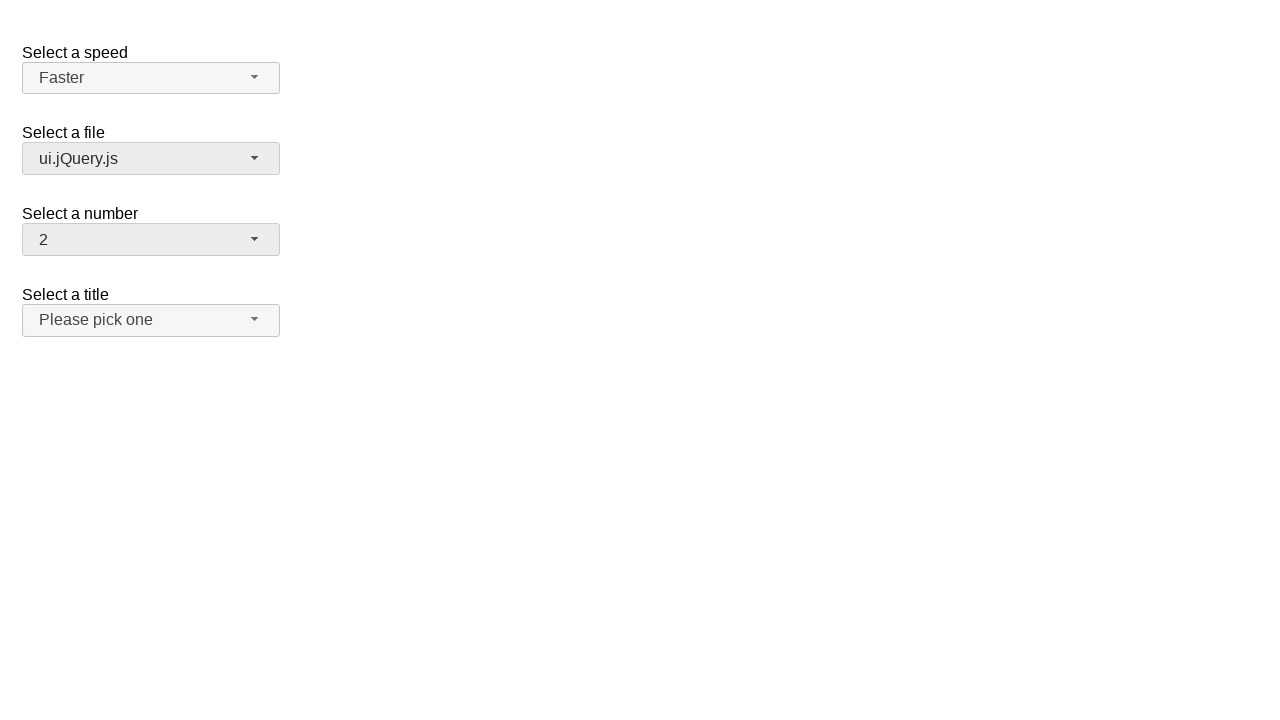

Clicked number dropdown button at (151, 240) on span#number-button
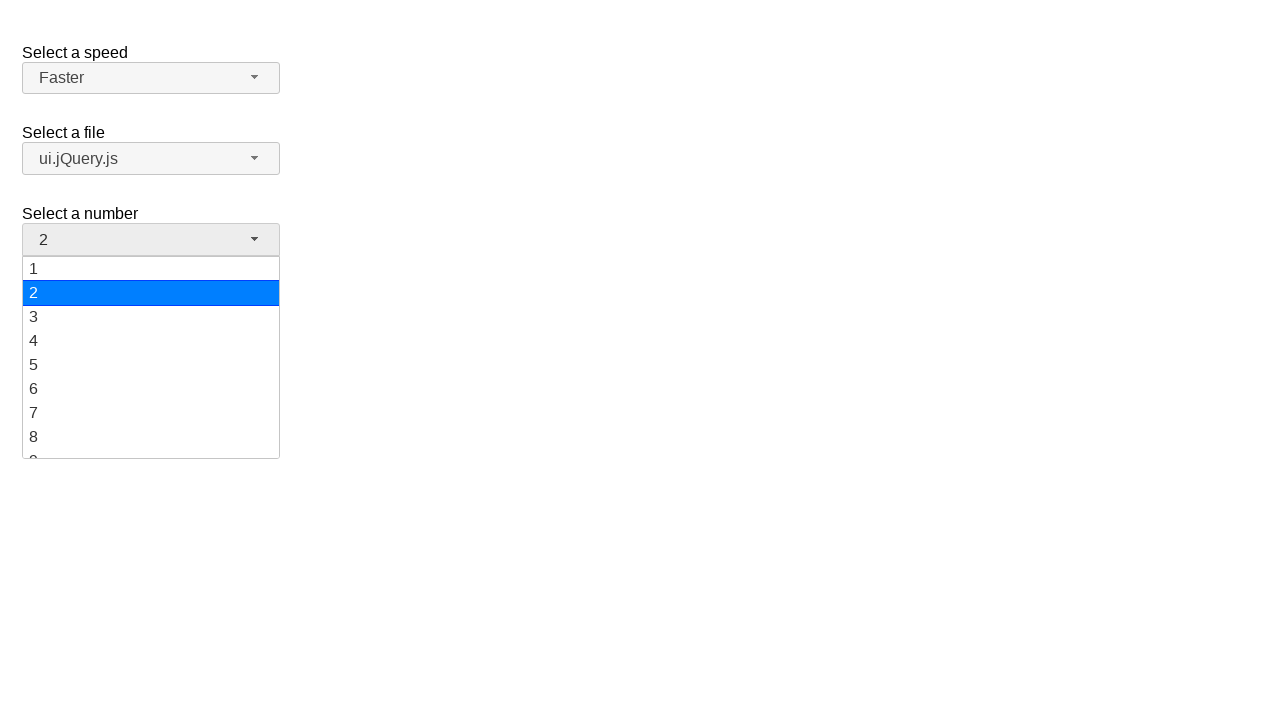

Number dropdown menu appeared
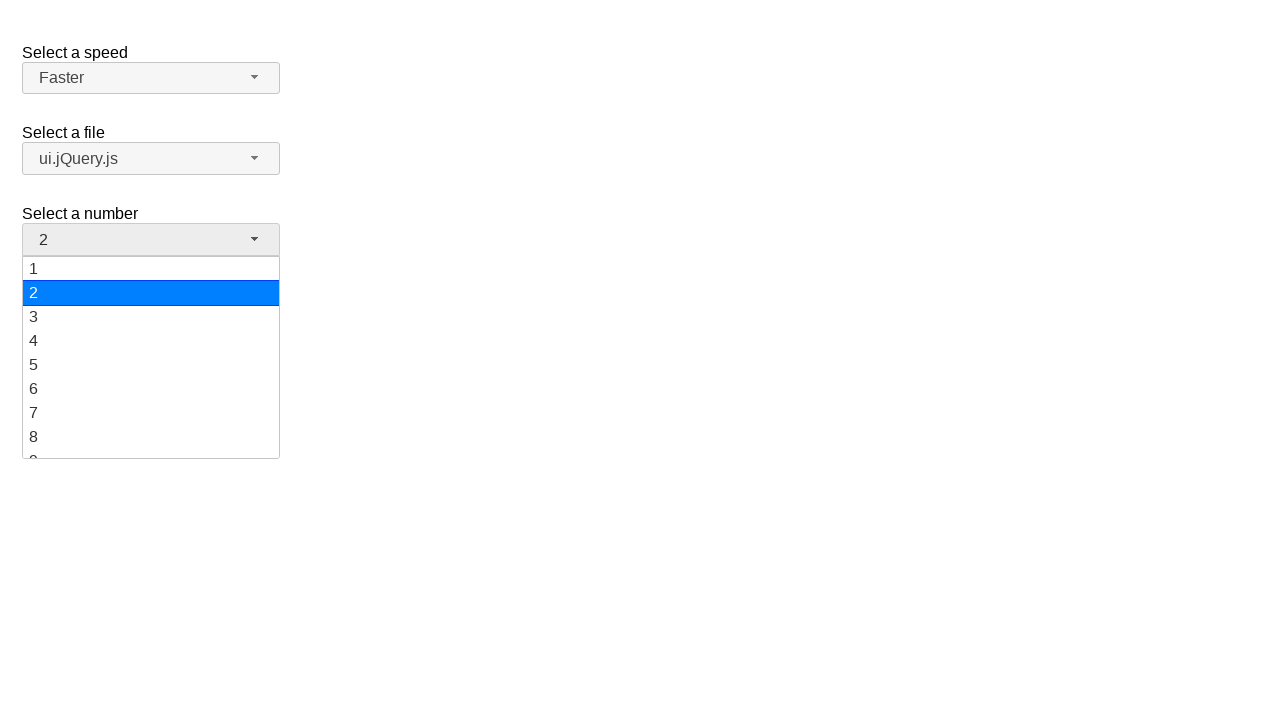

Selected '15' from number dropdown at (151, 357) on ul#number-menu div:has-text('15')
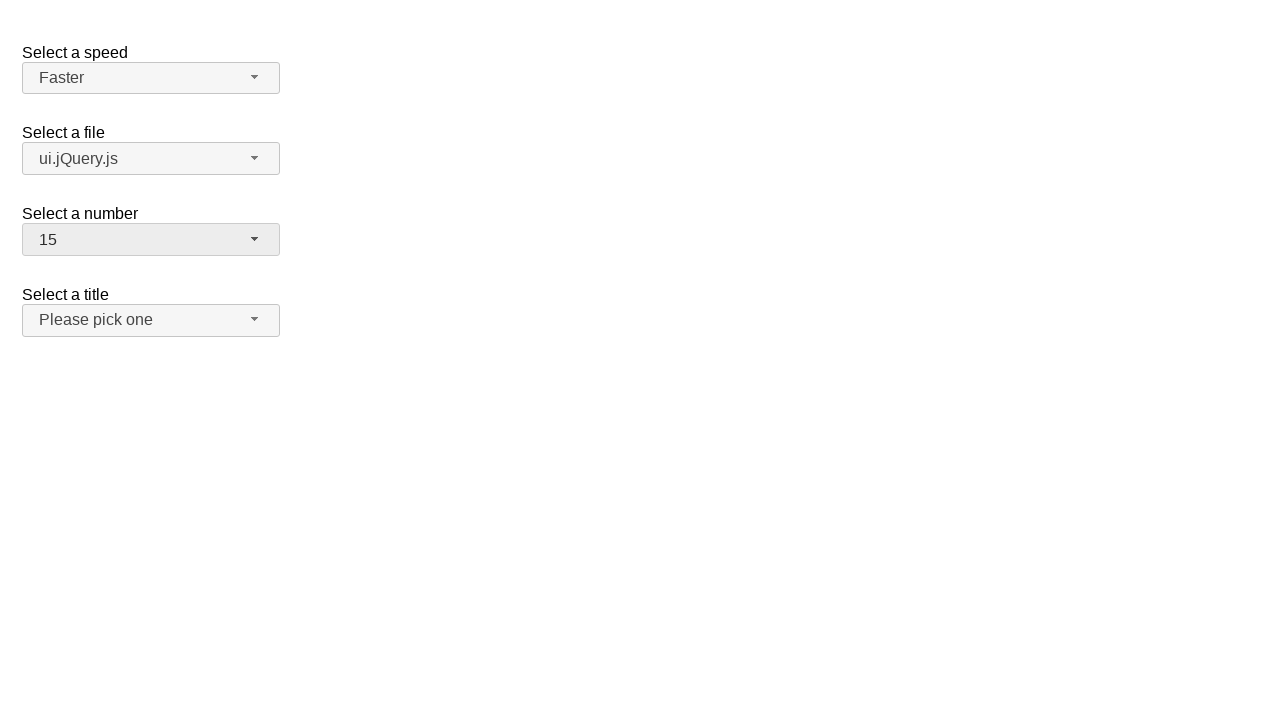

Clicked salutation dropdown button at (151, 320) on span#salutation-button
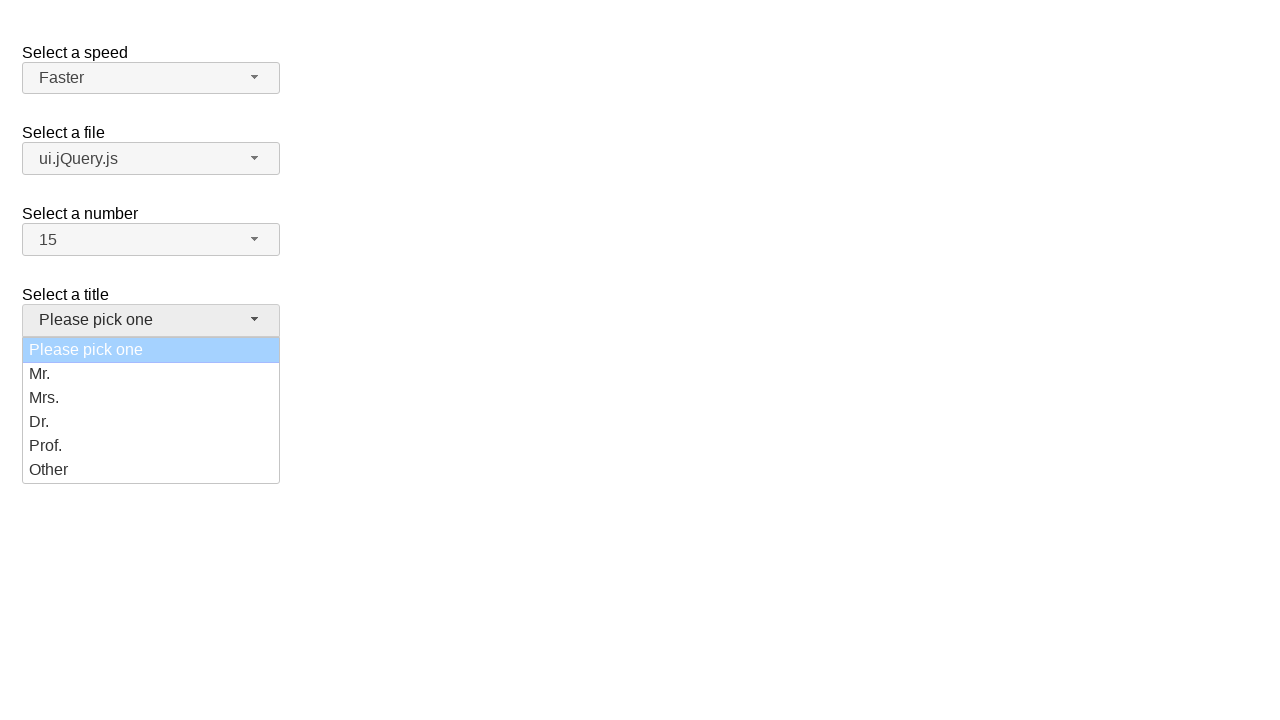

Salutation dropdown menu appeared
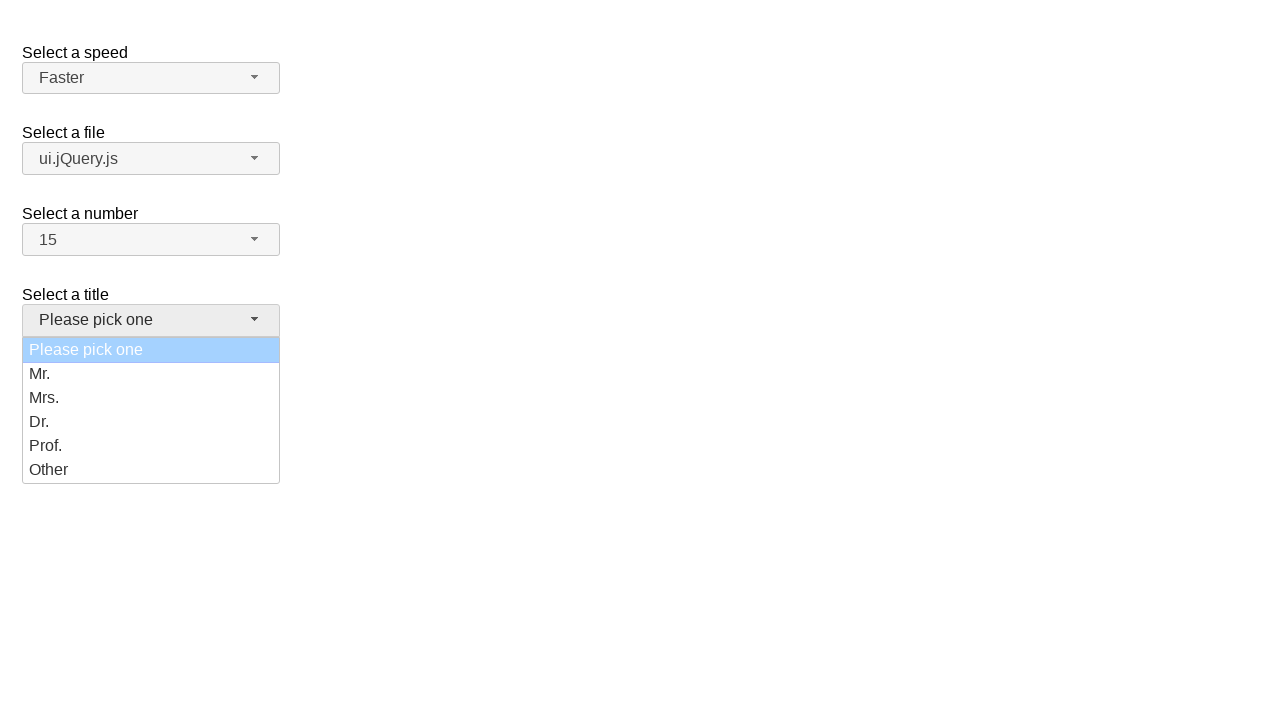

Selected 'Dr.' from salutation dropdown at (151, 422) on ul#salutation-menu div:has-text('Dr.')
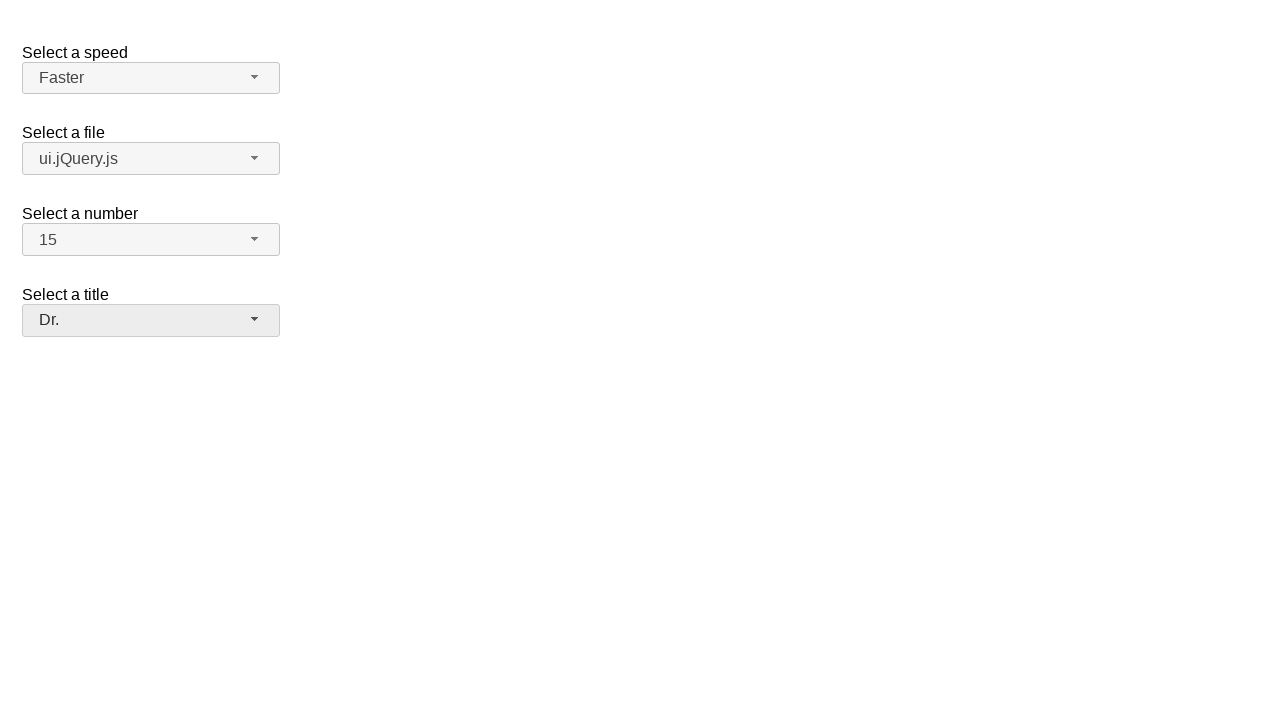

Verified 'Faster' is displayed in speed dropdown
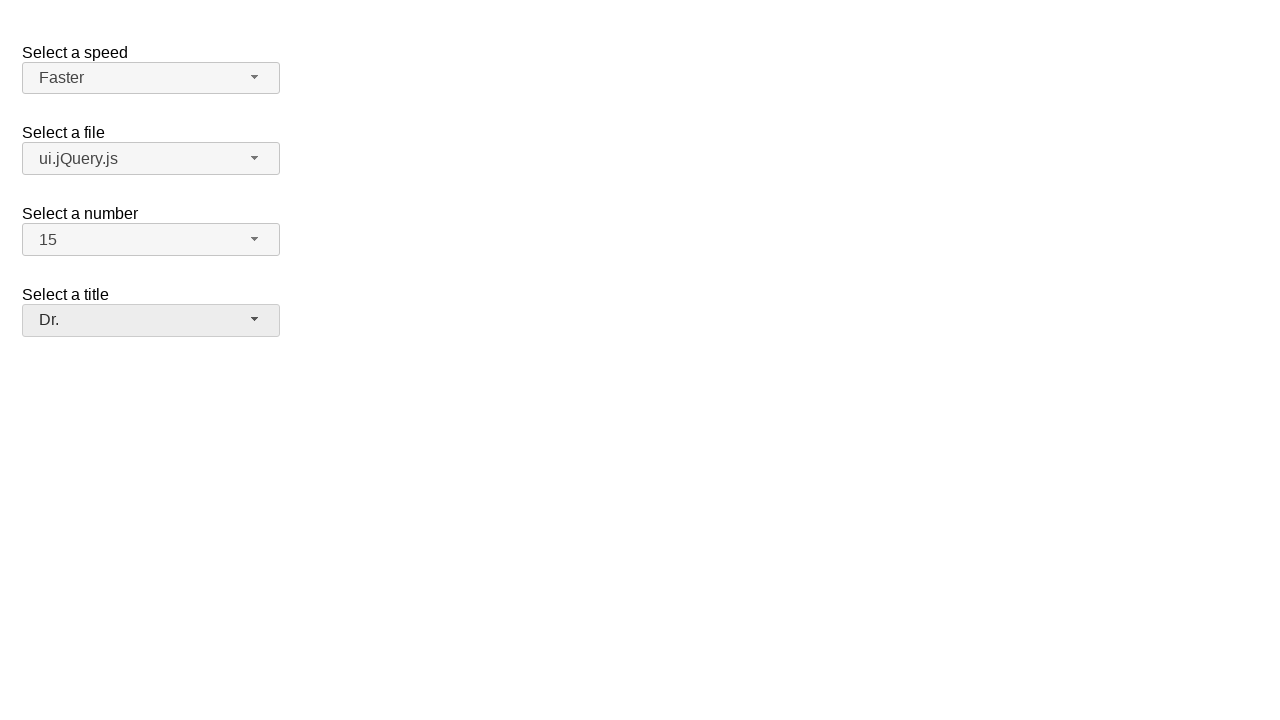

Verified 'ui.jQuery.js' is displayed in files dropdown
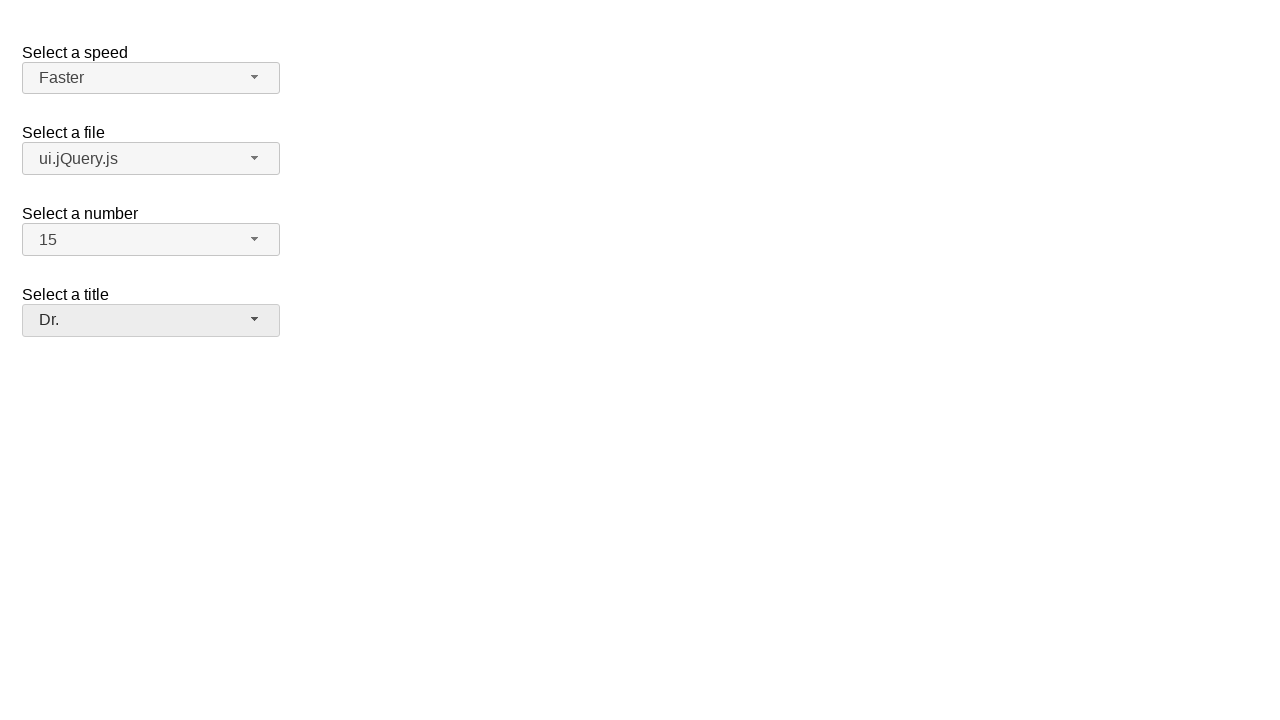

Verified '15' is displayed in number dropdown
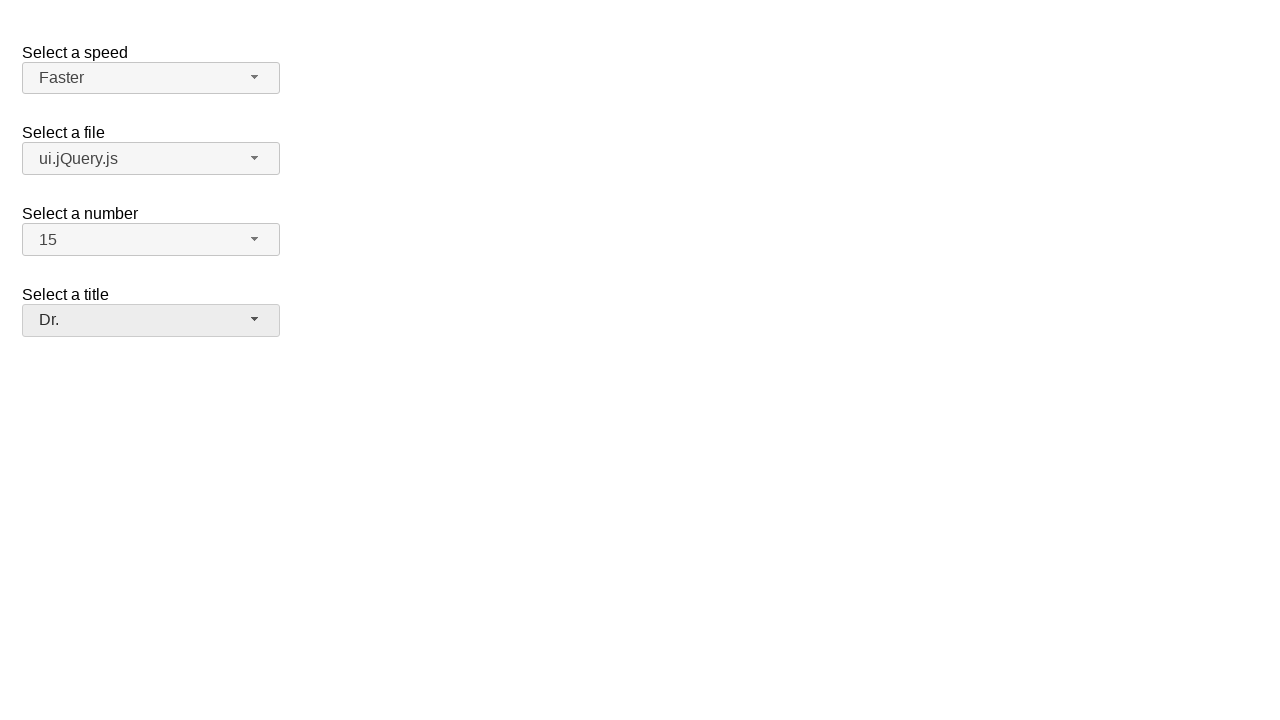

Verified 'Dr.' is displayed in salutation dropdown
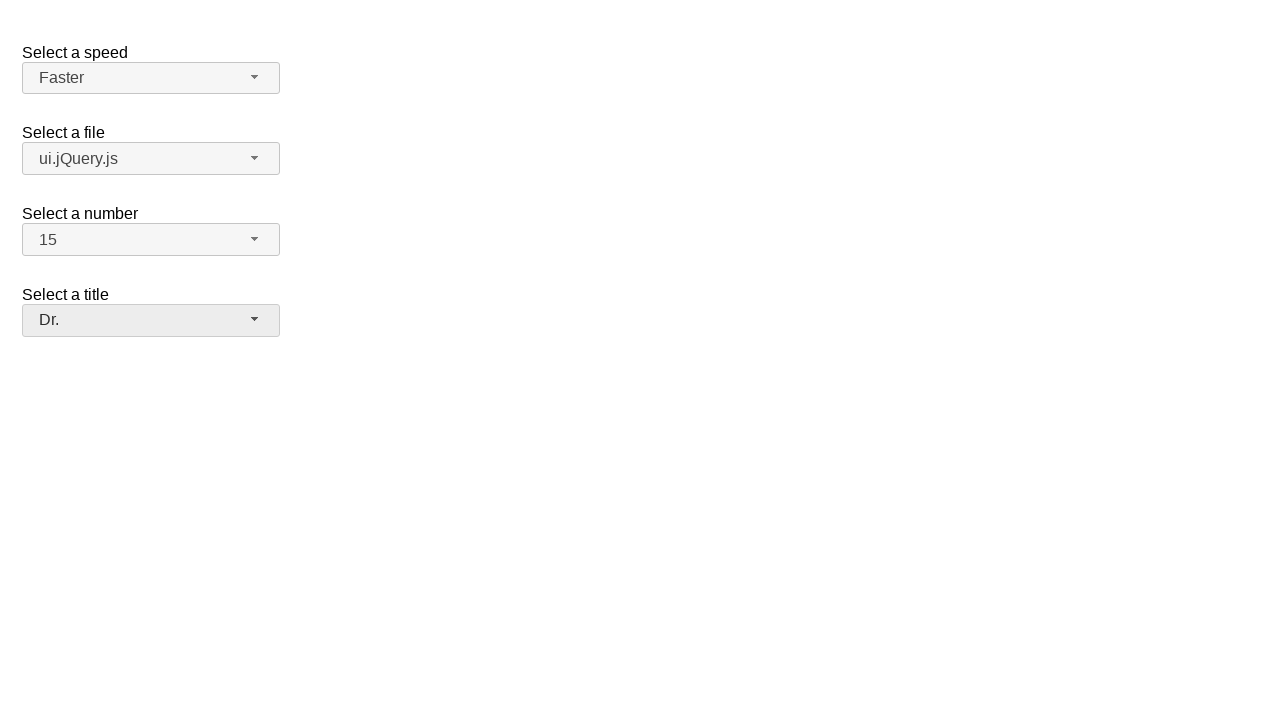

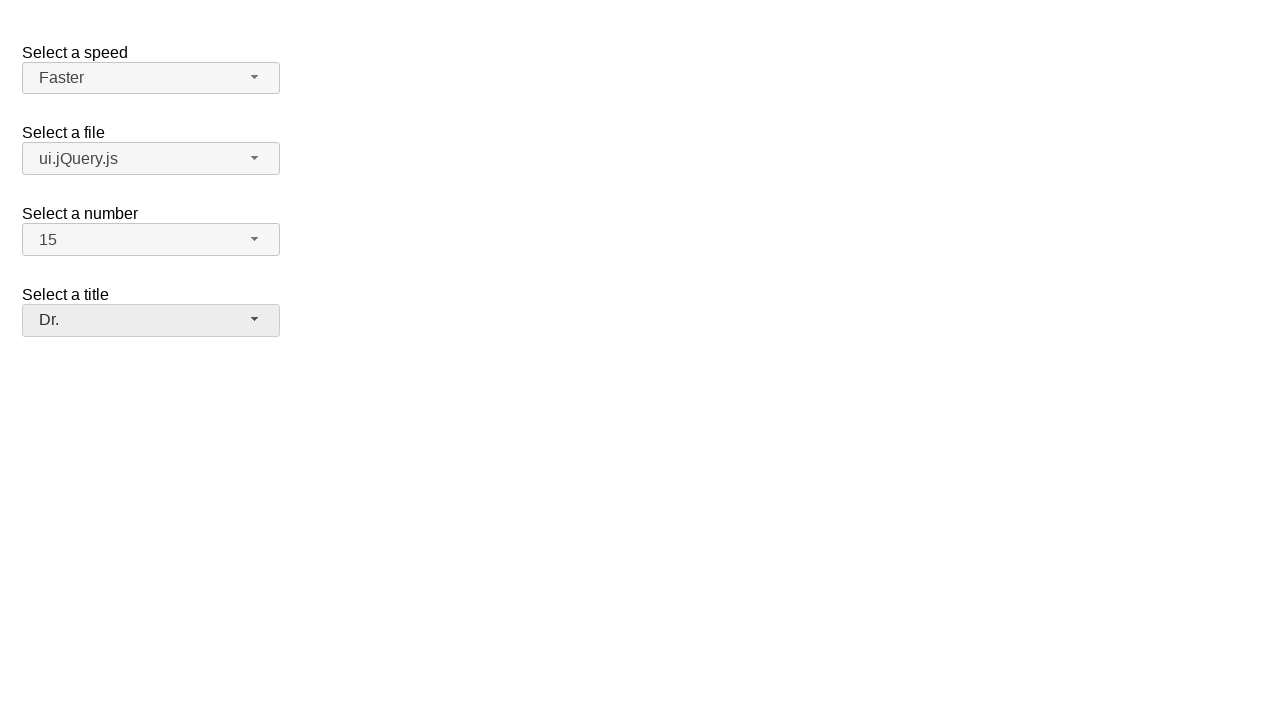